Tests the table filter functionality by searching for 'tomato' and verifying the filtered results

Starting URL: https://rahulshettyacademy.com/seleniumPractise/#/offers

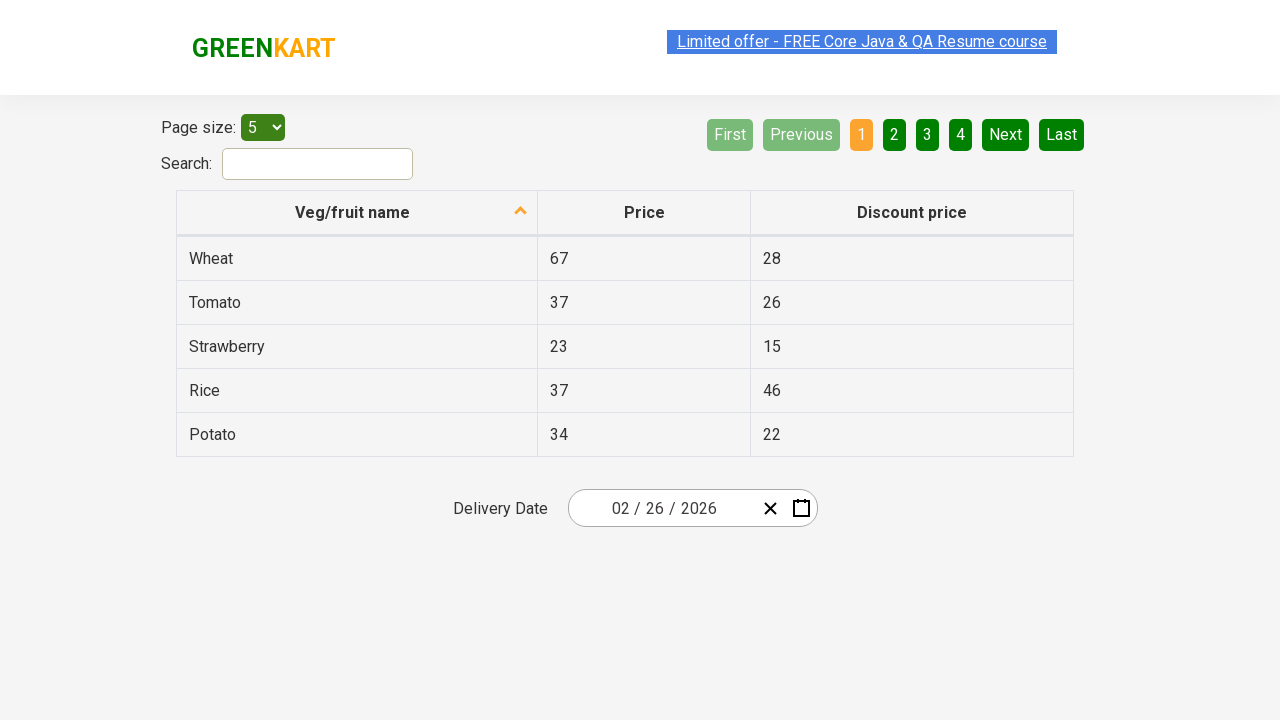

Entered 'tomato' in the search field on input#search-field
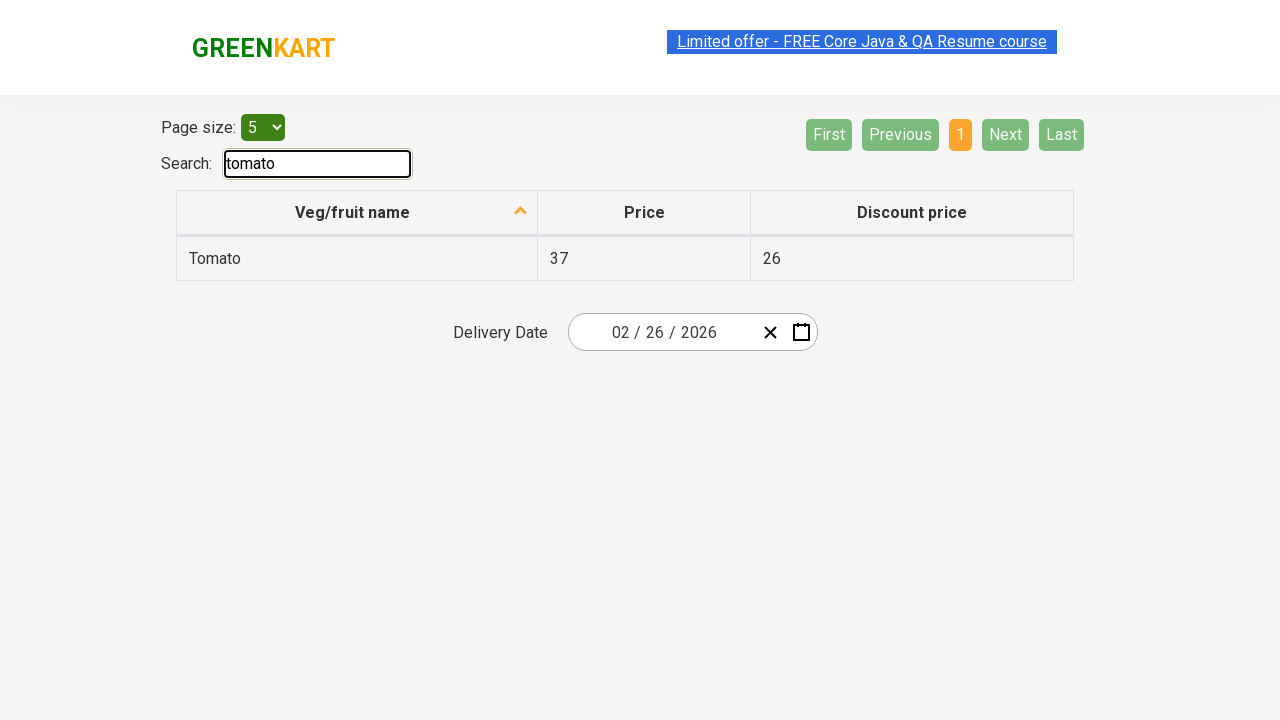

Waited 500ms for filter to apply
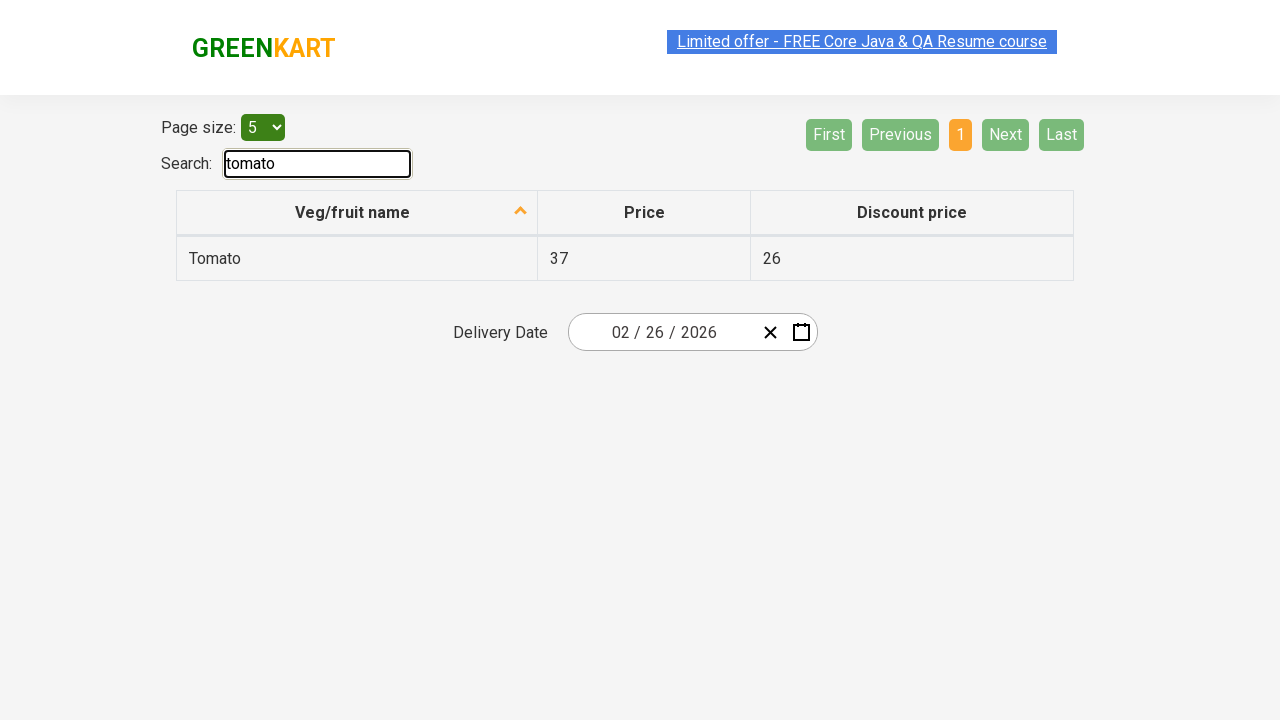

Located vegetable name cells in filtered table
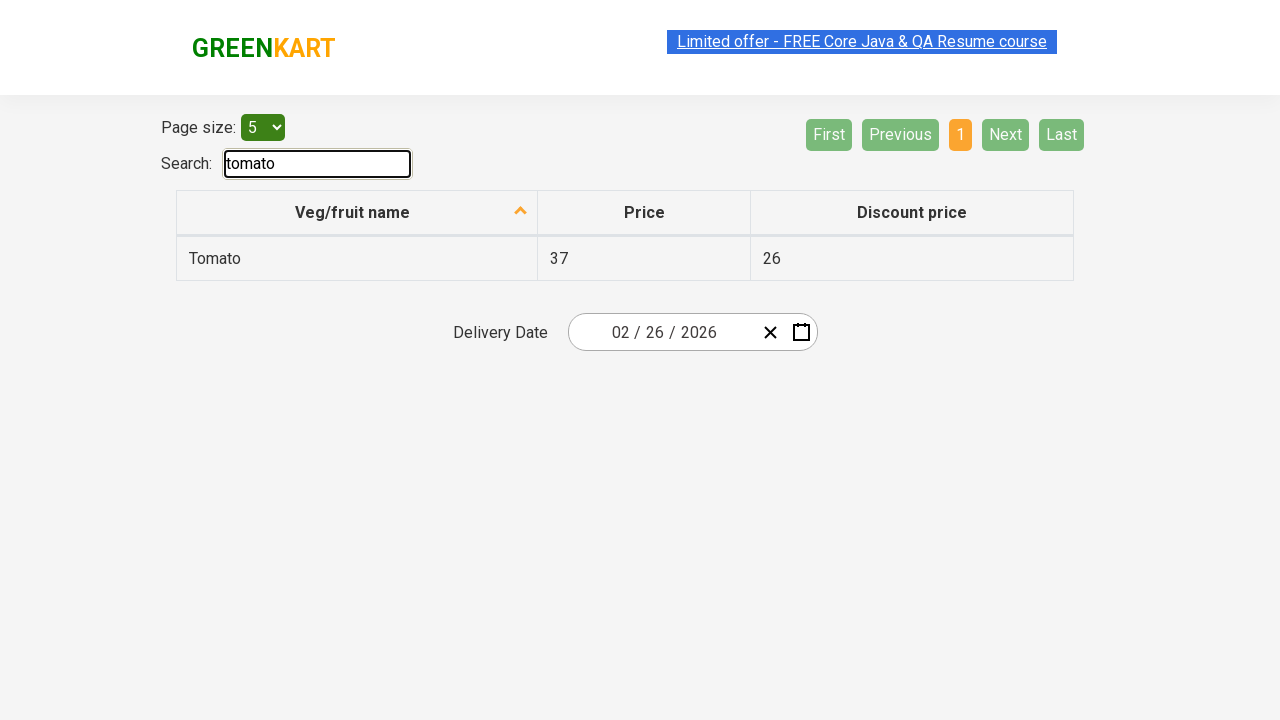

Verified that exactly 1 filtered result is displayed
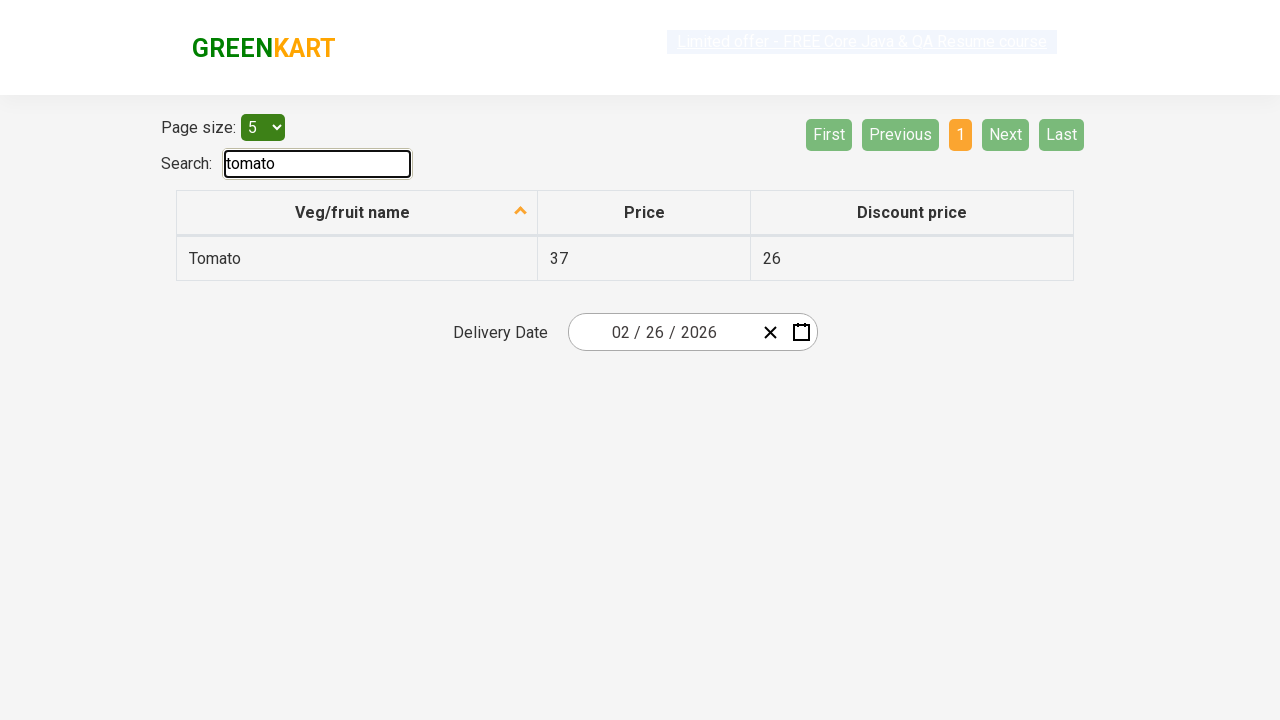

Verified that the filtered result is 'Tomato'
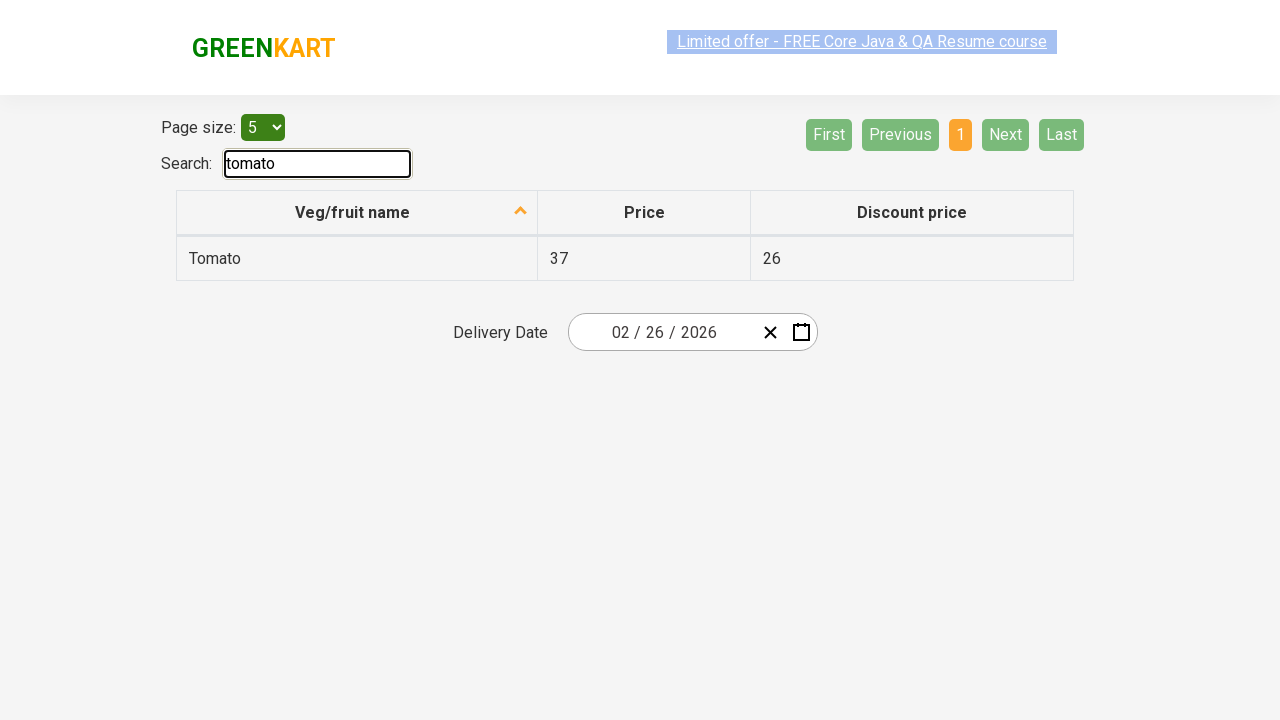

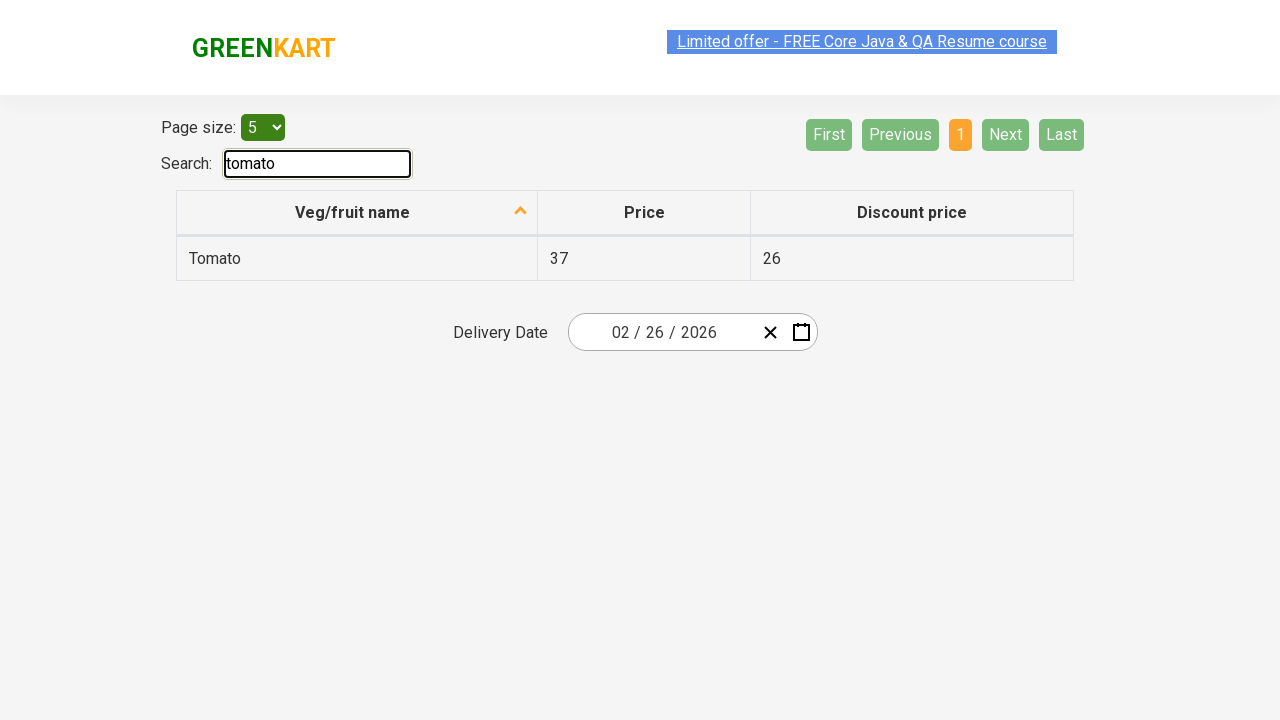